Tests that clicking submit link while not logged in shows an error message requiring login

Starting URL: https://news.ycombinator.com

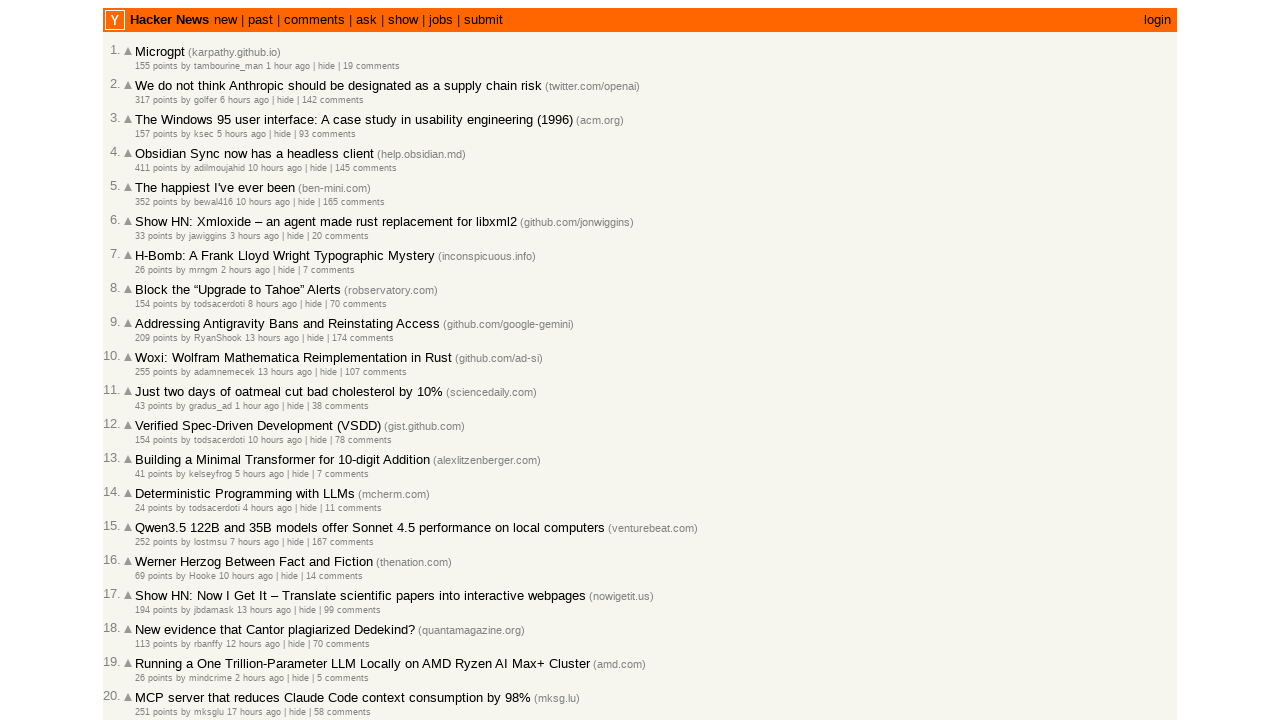

Clicked submit link while not logged in at (483, 20) on a:text('submit')
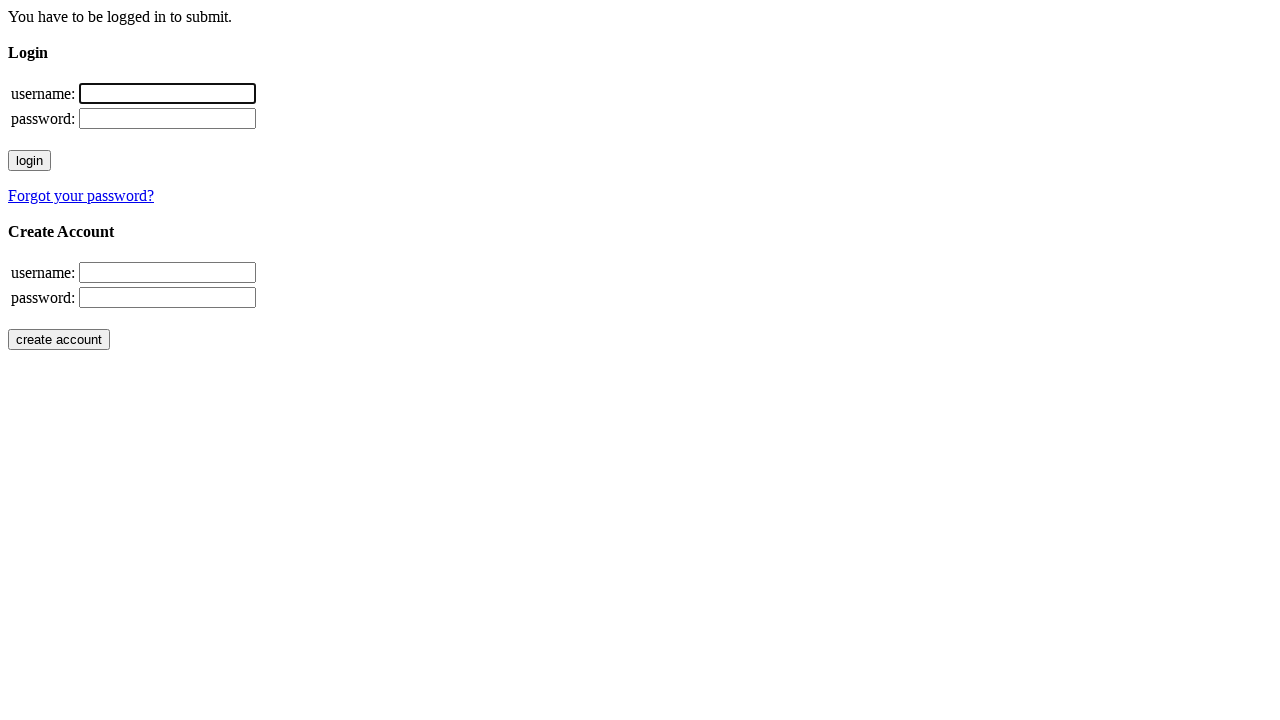

Verified error message 'You have to be logged in to submit.' is displayed
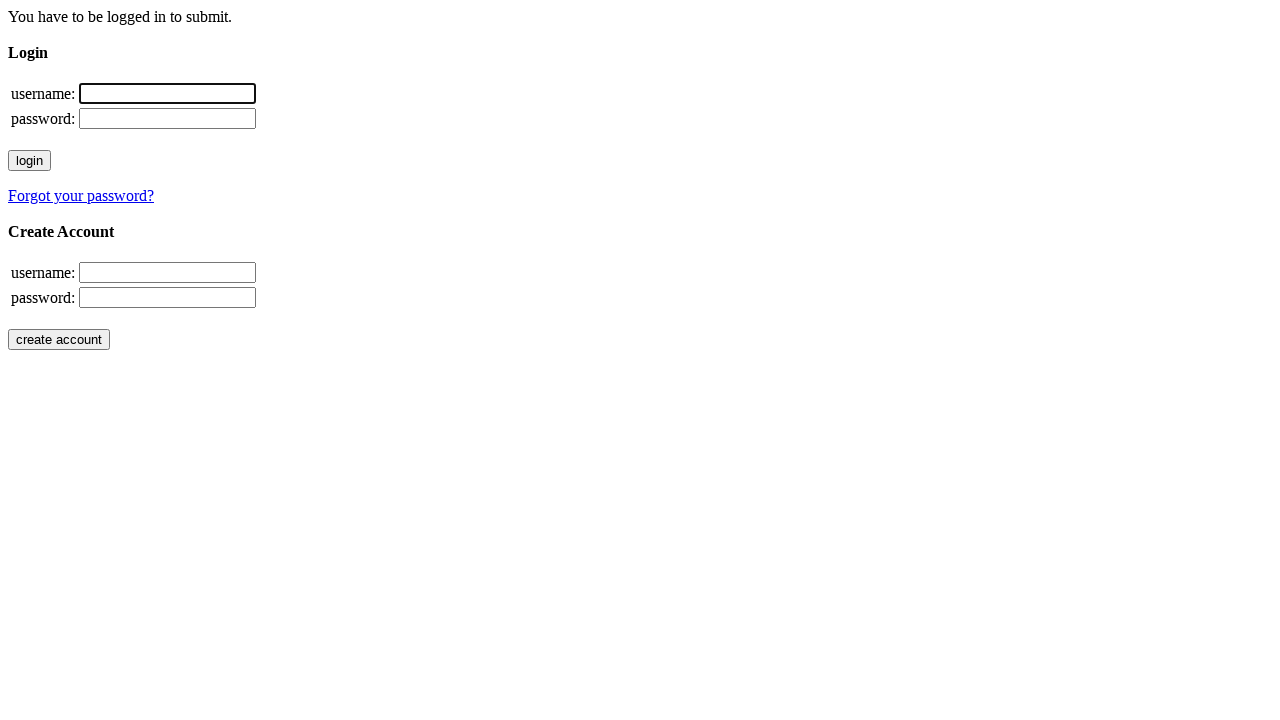

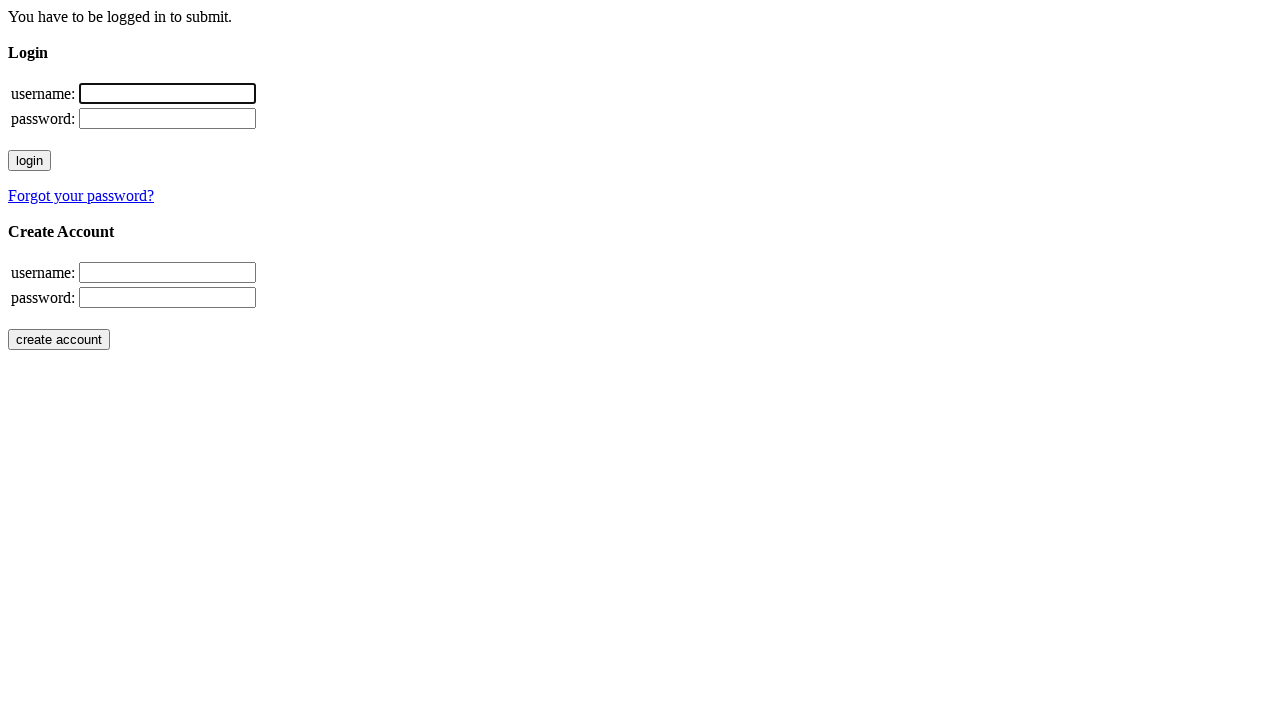